Tests that saving a task without filling in required fields shows an error by keeping the modal open

Starting URL: https://task-organizer-eee8c.firebaseapp.com

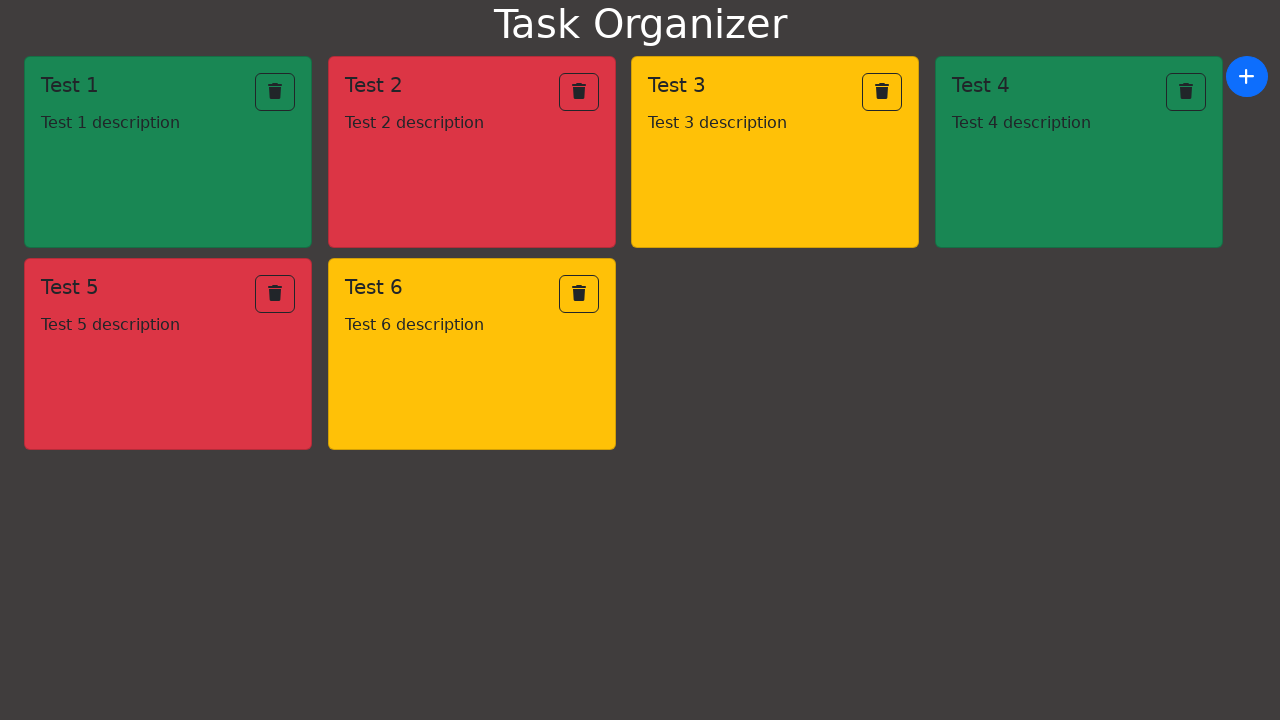

Clicked add button to open task modal at (1247, 76) on xpath=/html/body/div/div/button/i
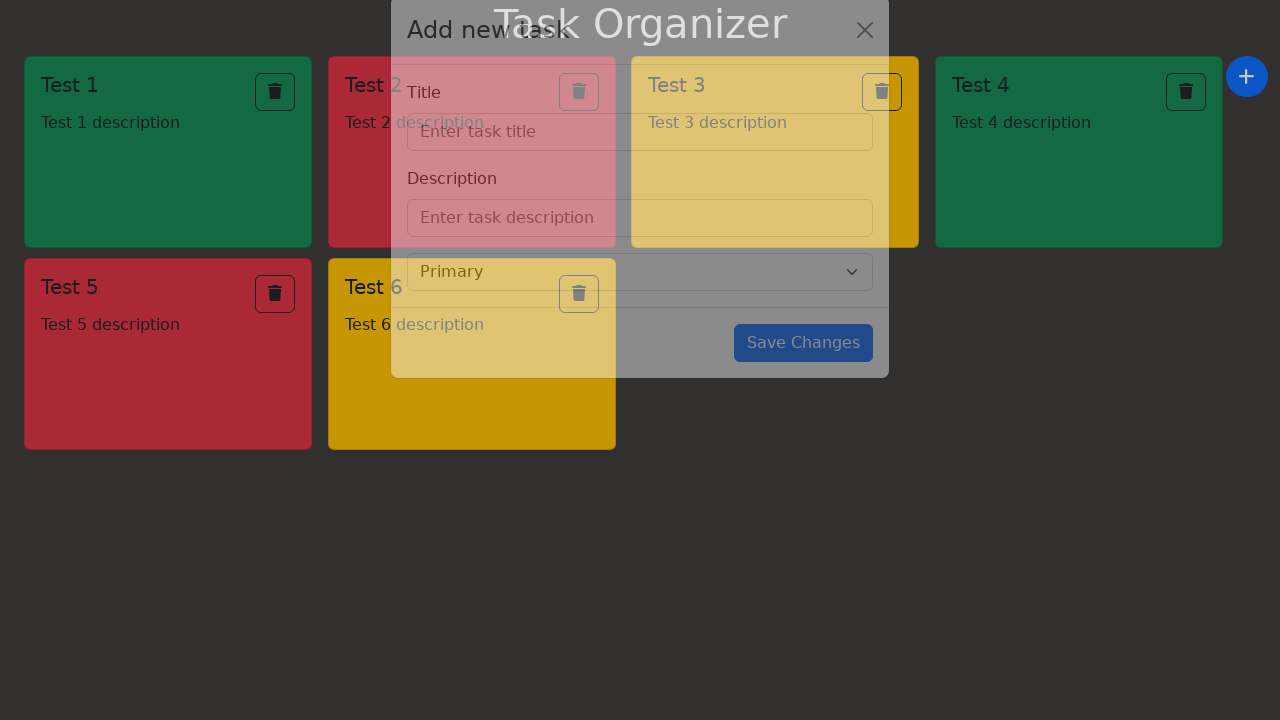

Add task modal appeared
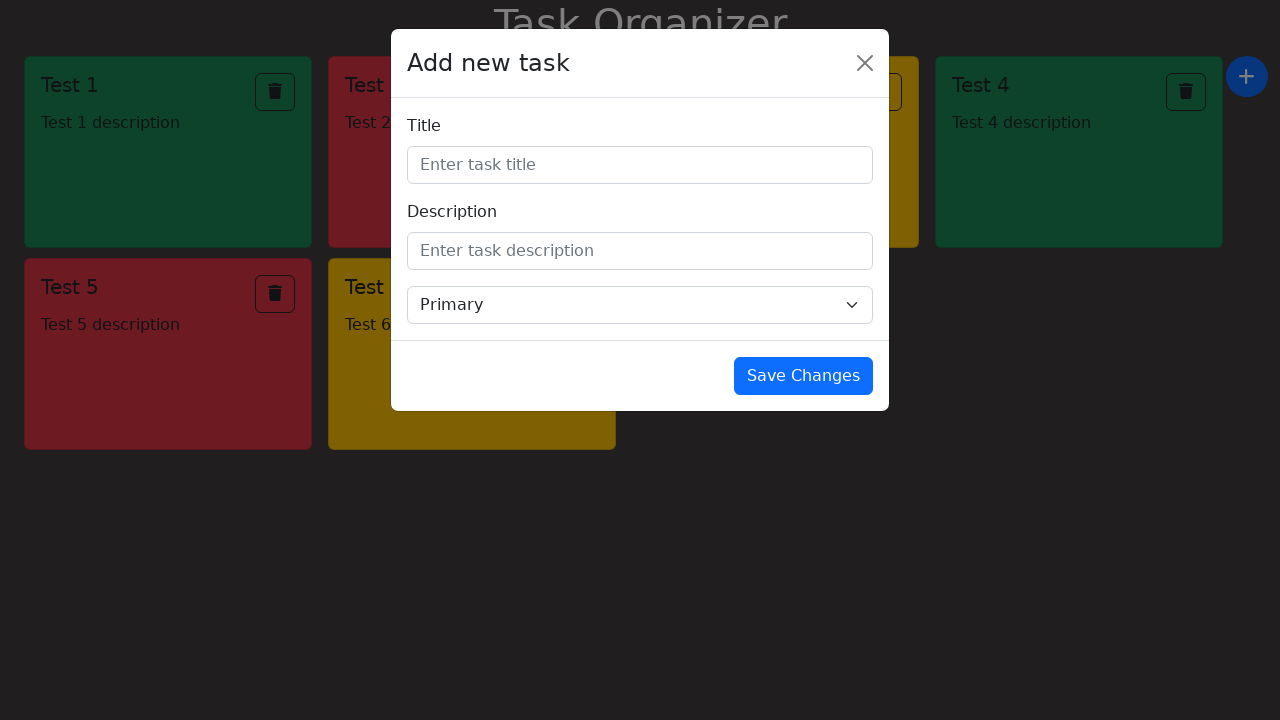

Clicked save button without filling required fields at (804, 376) on xpath=/html/body/div[3]/div/div/div[3]/button
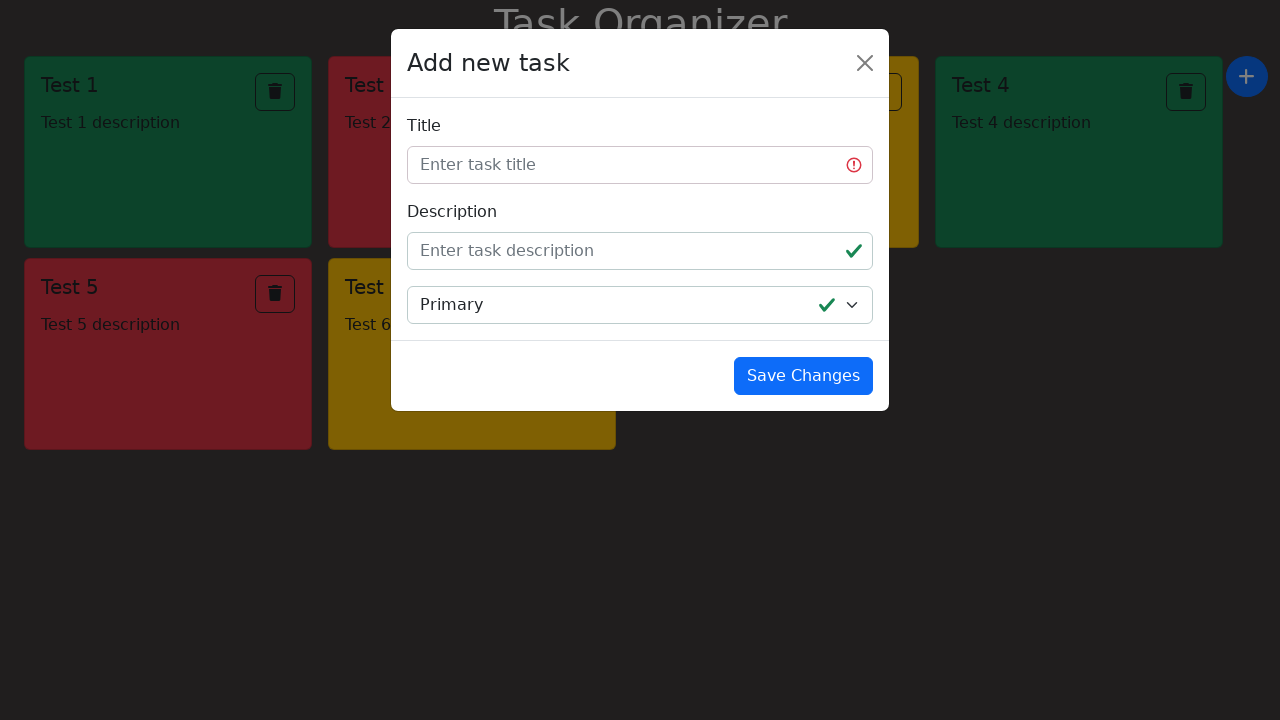

Verified modal is still open with 'Add new task' title (error validation working)
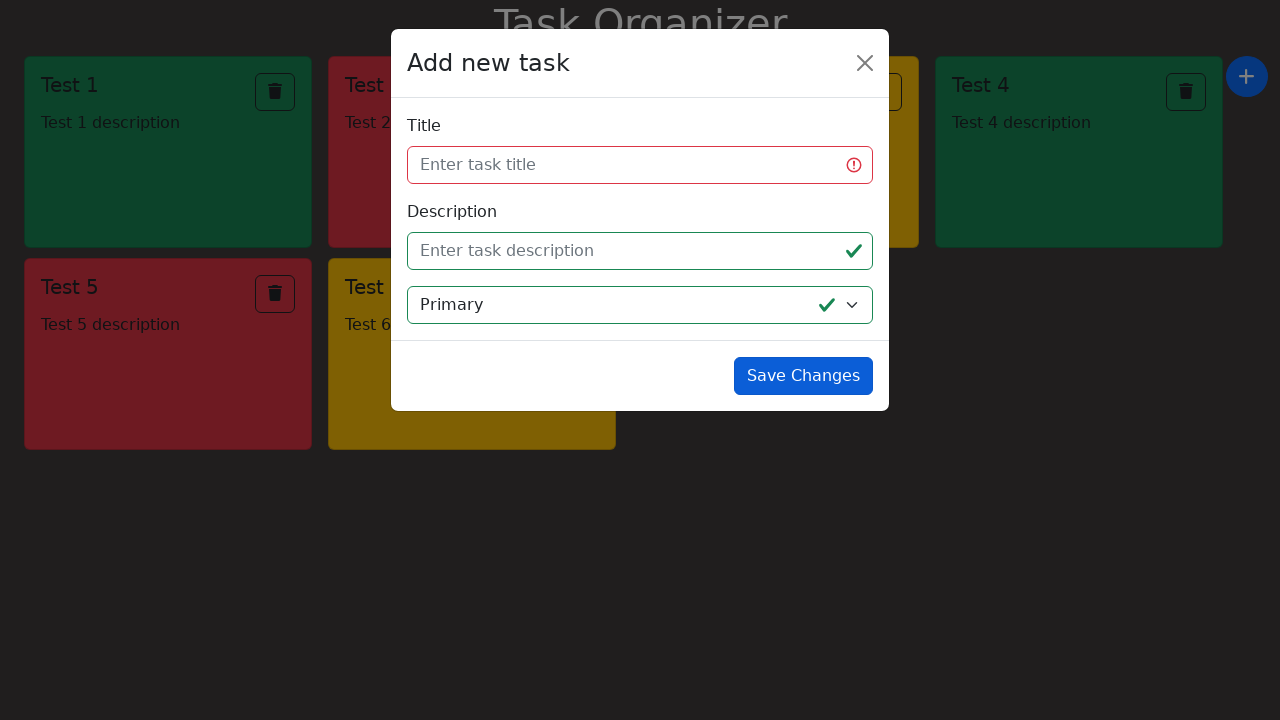

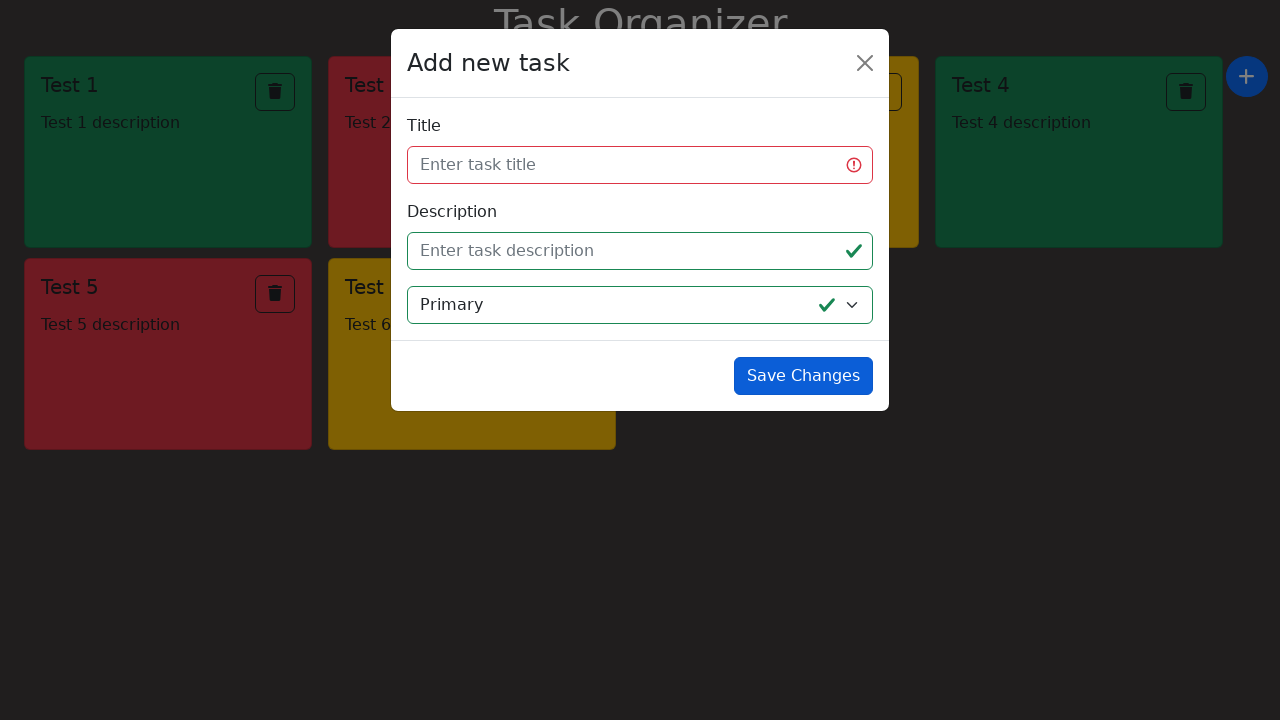